Tests adding a product review on an e-commerce practice site by navigating to a book product, clicking the Reviews tab, rating 5 stars, and submitting a review with name and email.

Starting URL: http://practice.automationtesting.in/

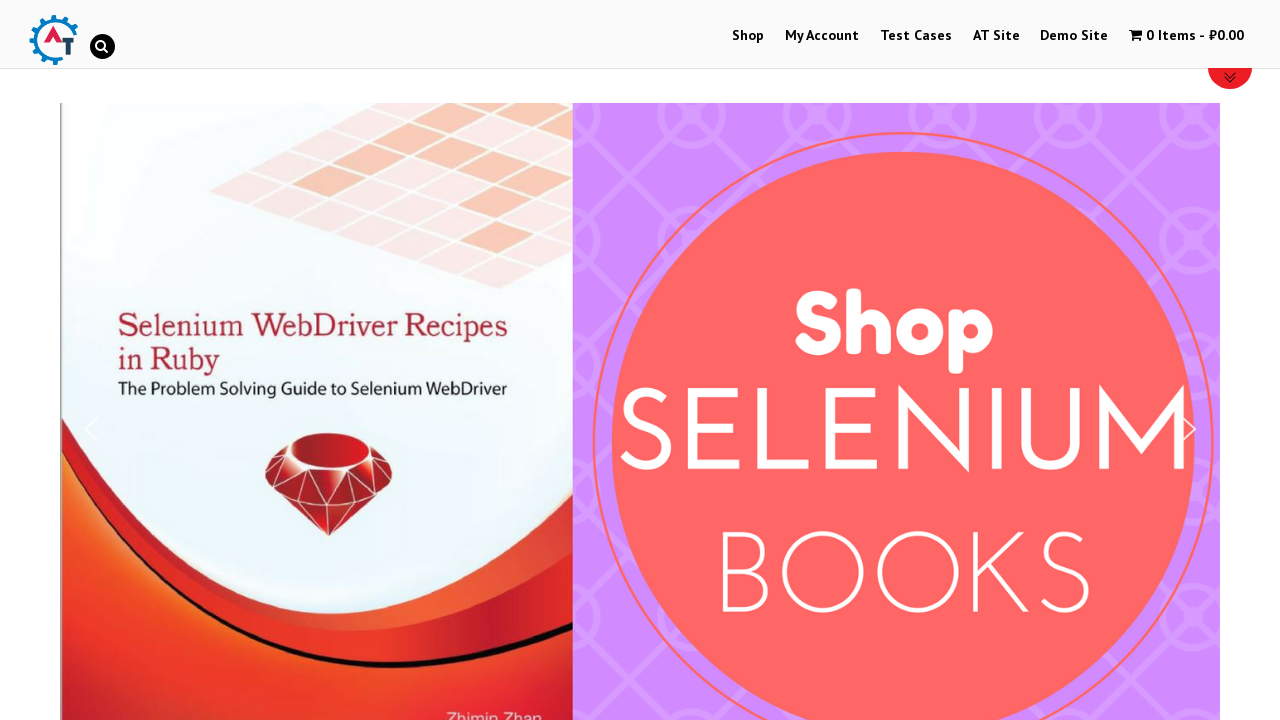

Scrolled down 600 pixels to view products
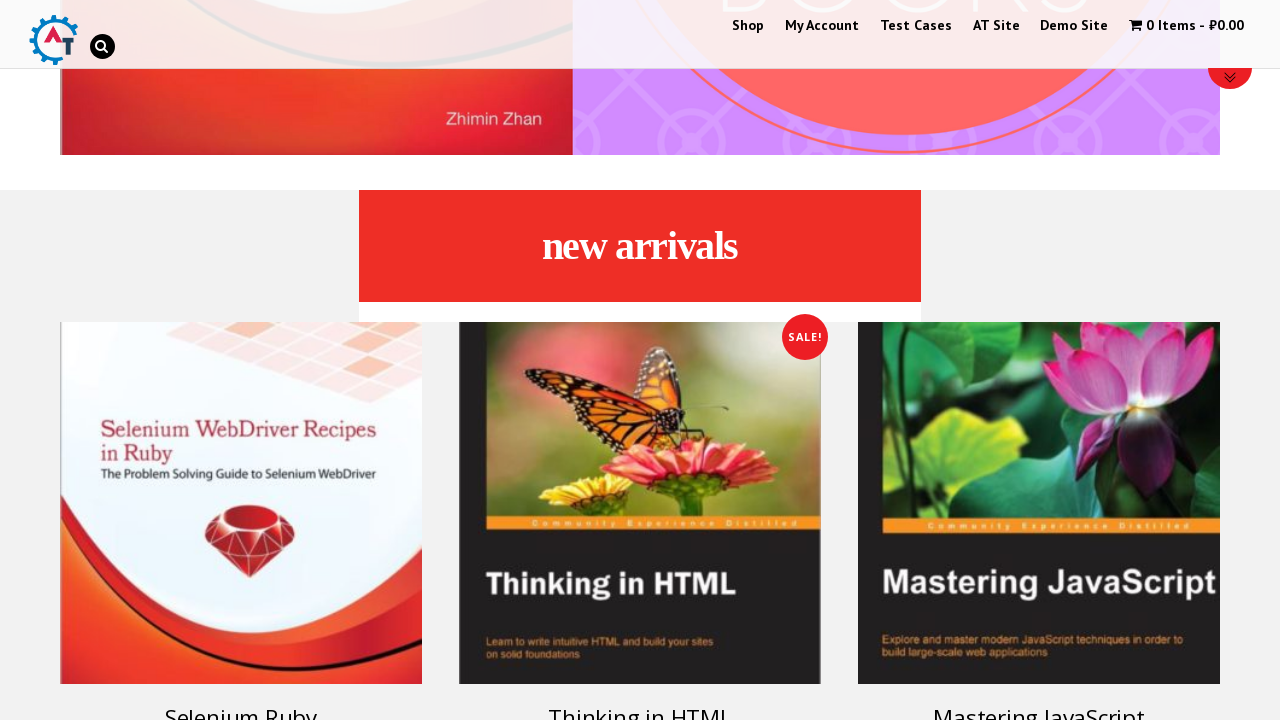

Clicked on 'Selenium Ruby' book product at (241, 503) on [alt="Selenium Ruby"]
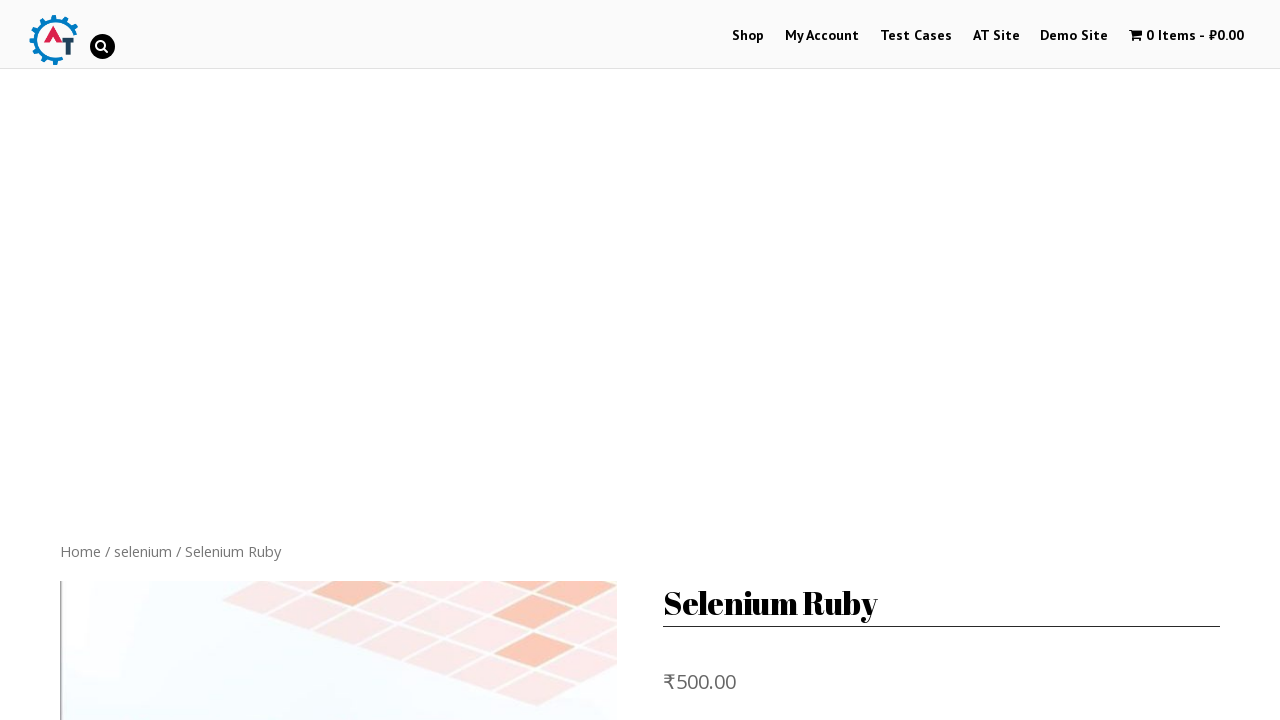

Clicked on the Reviews tab at (309, 360) on [href="#tab-reviews"]
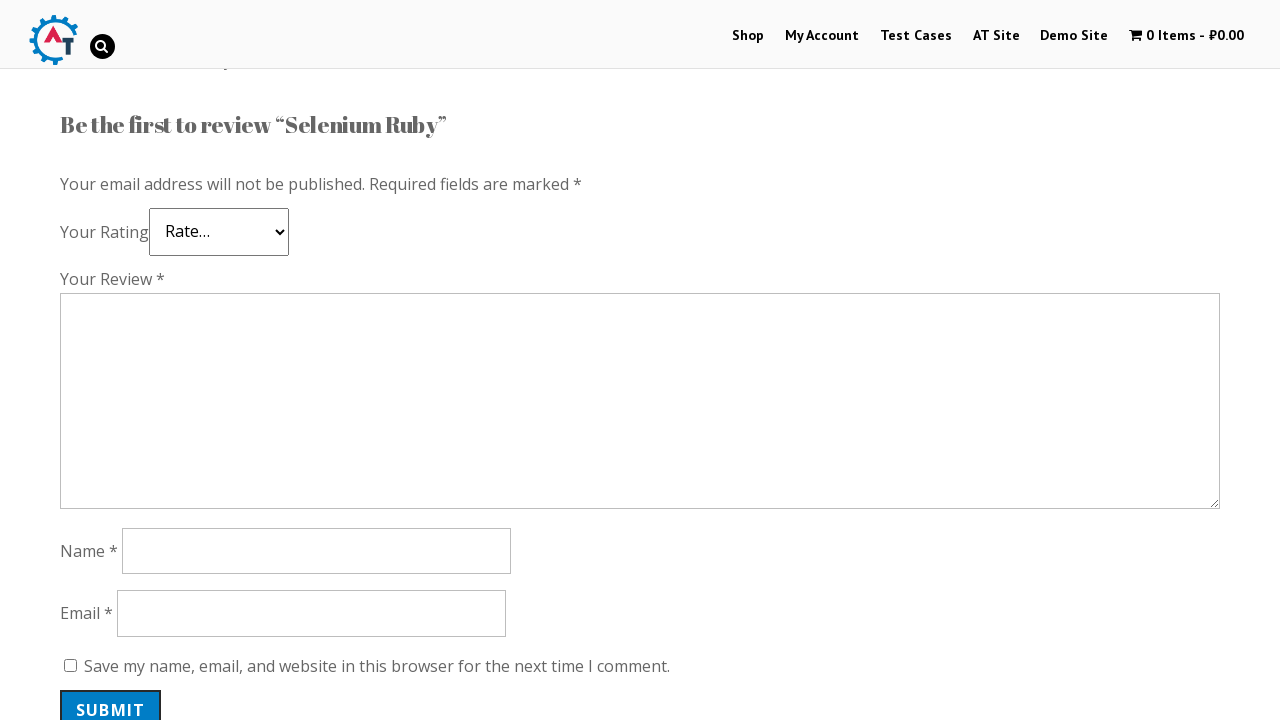

Clicked 5 stars rating at (132, 244) on .star-5
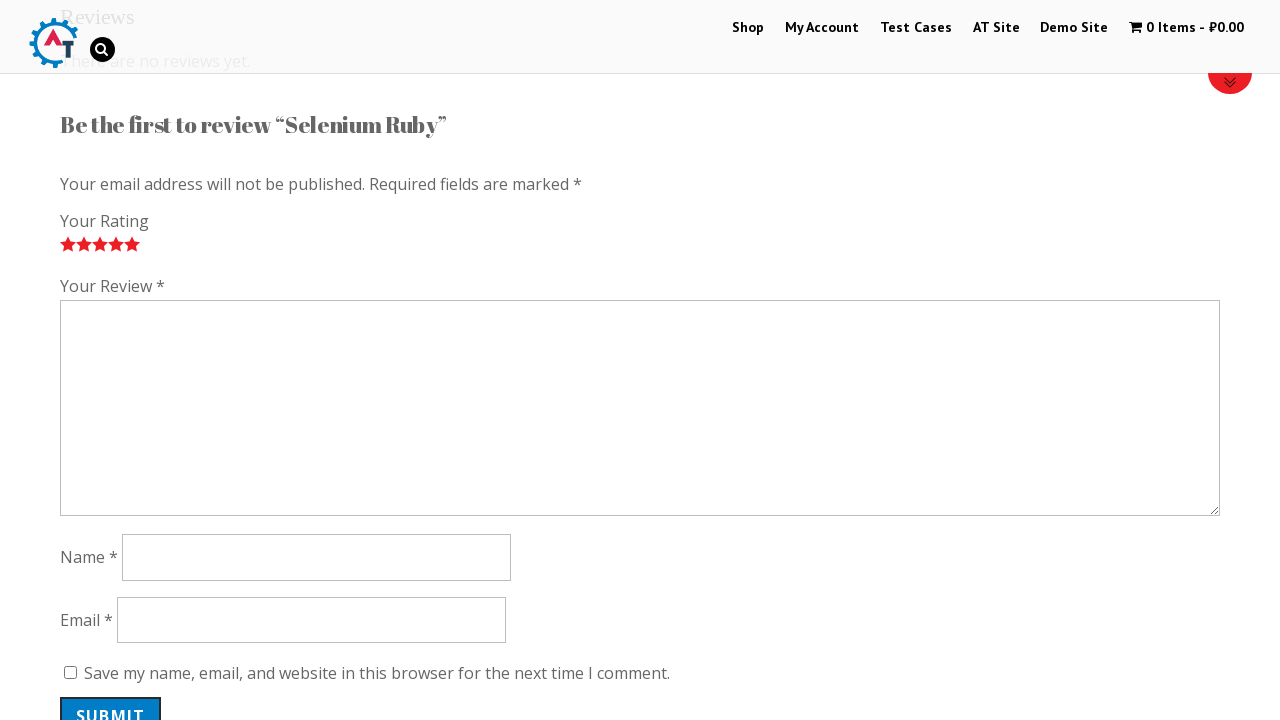

Filled review comment field with 'Nice book!' on #comment
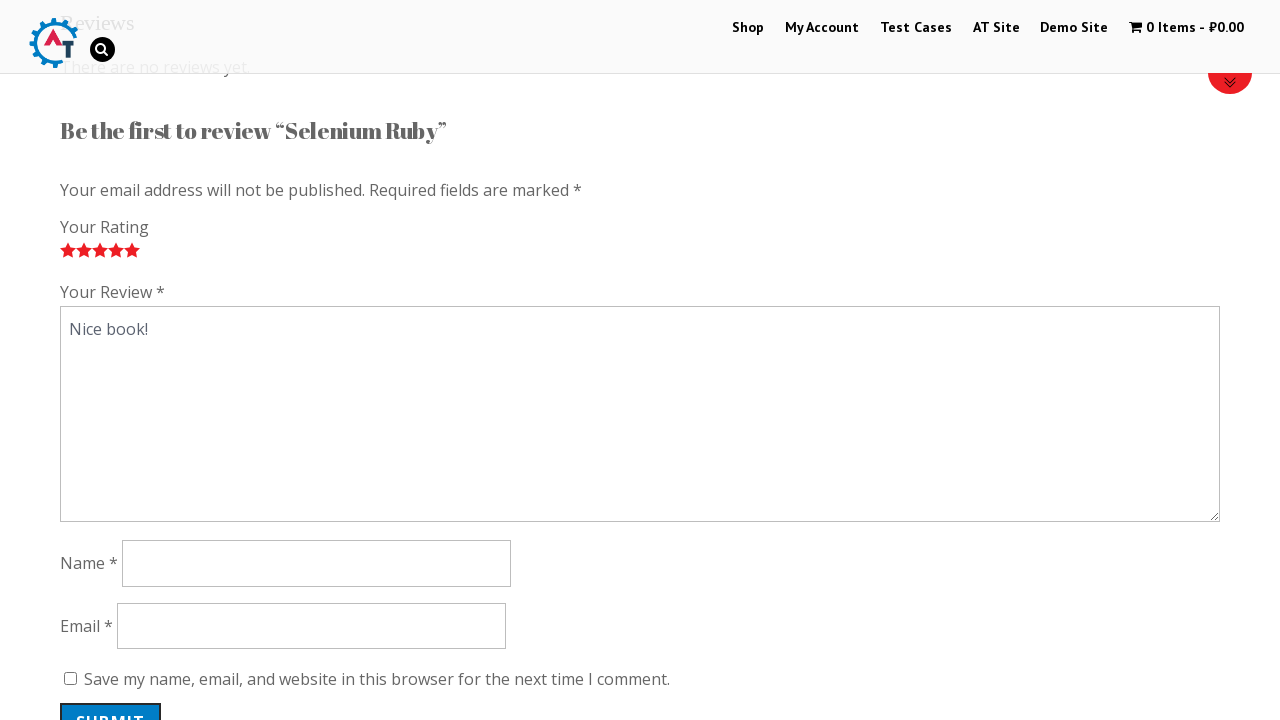

Filled author name field with 'Donald' on #author
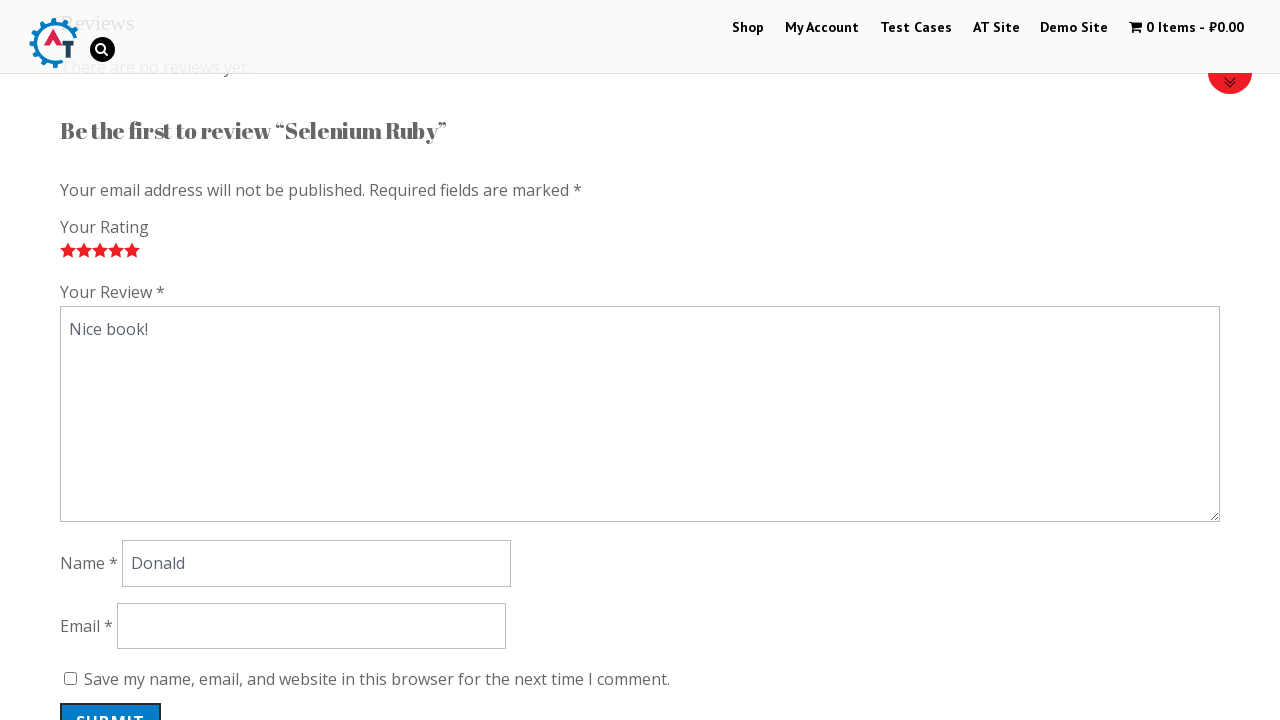

Filled email field with 'marcus.review@gmail.com' on #email
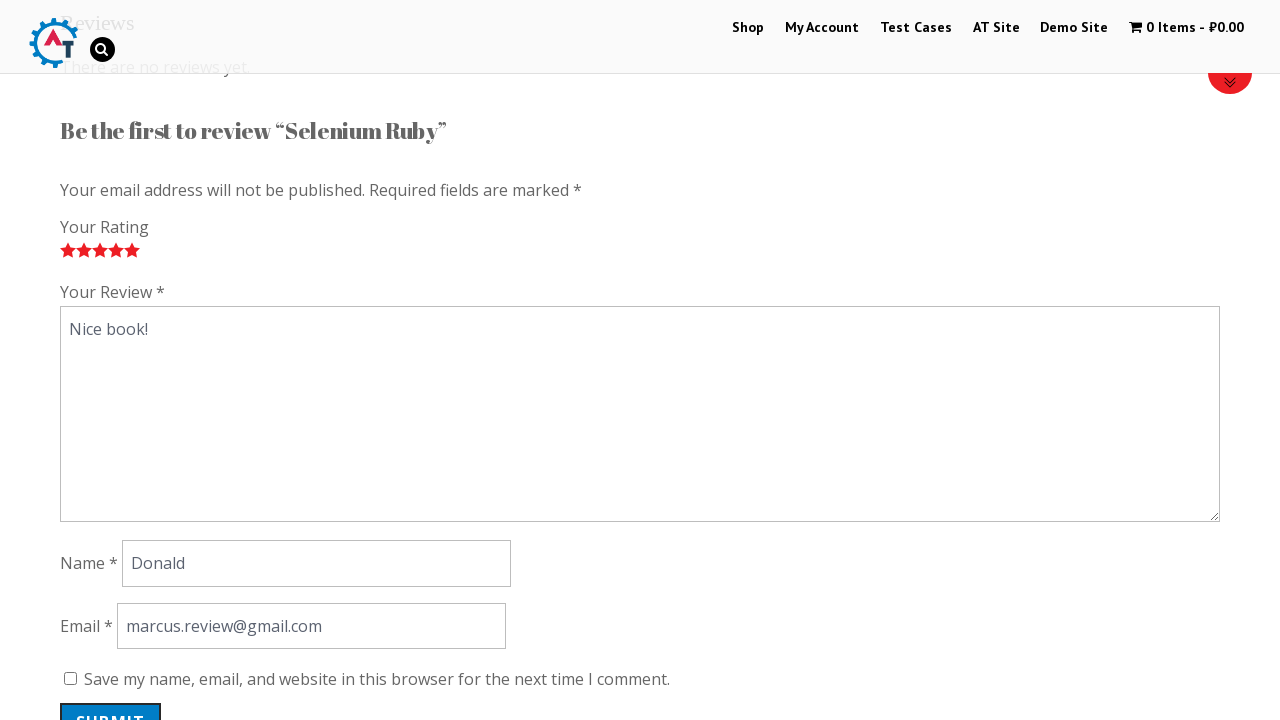

Clicked the submit button to post review at (111, 700) on #submit
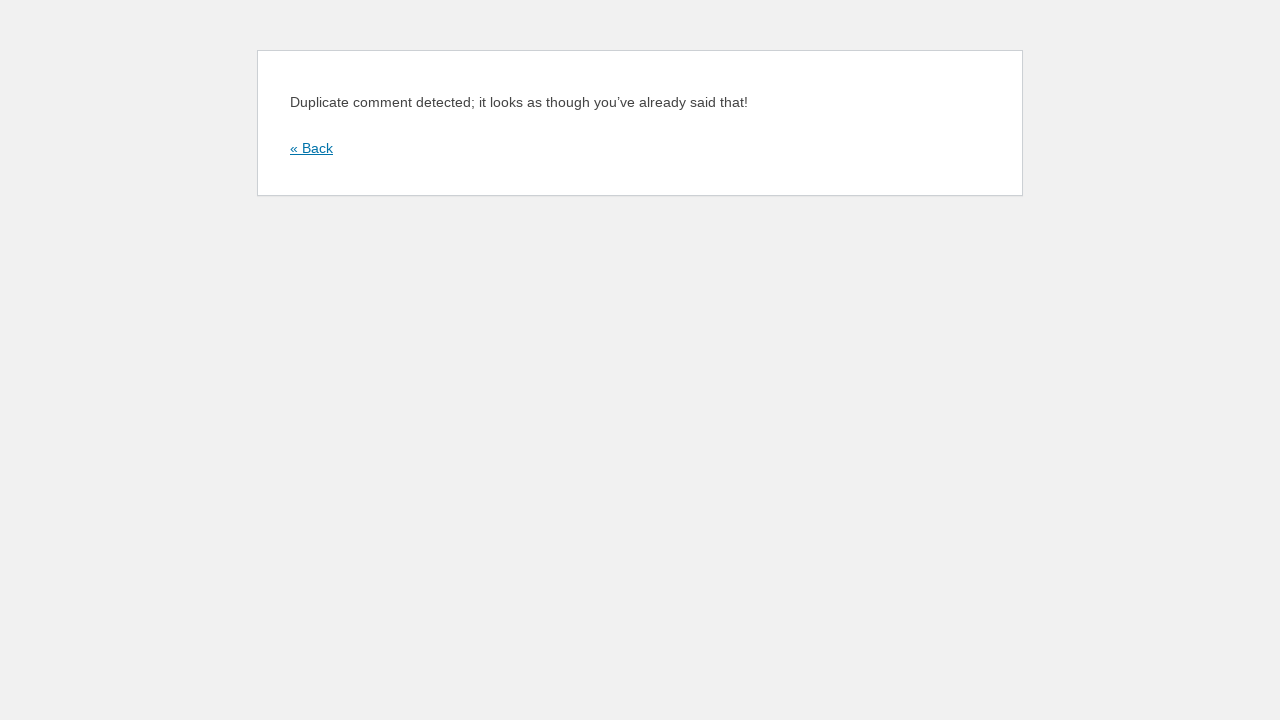

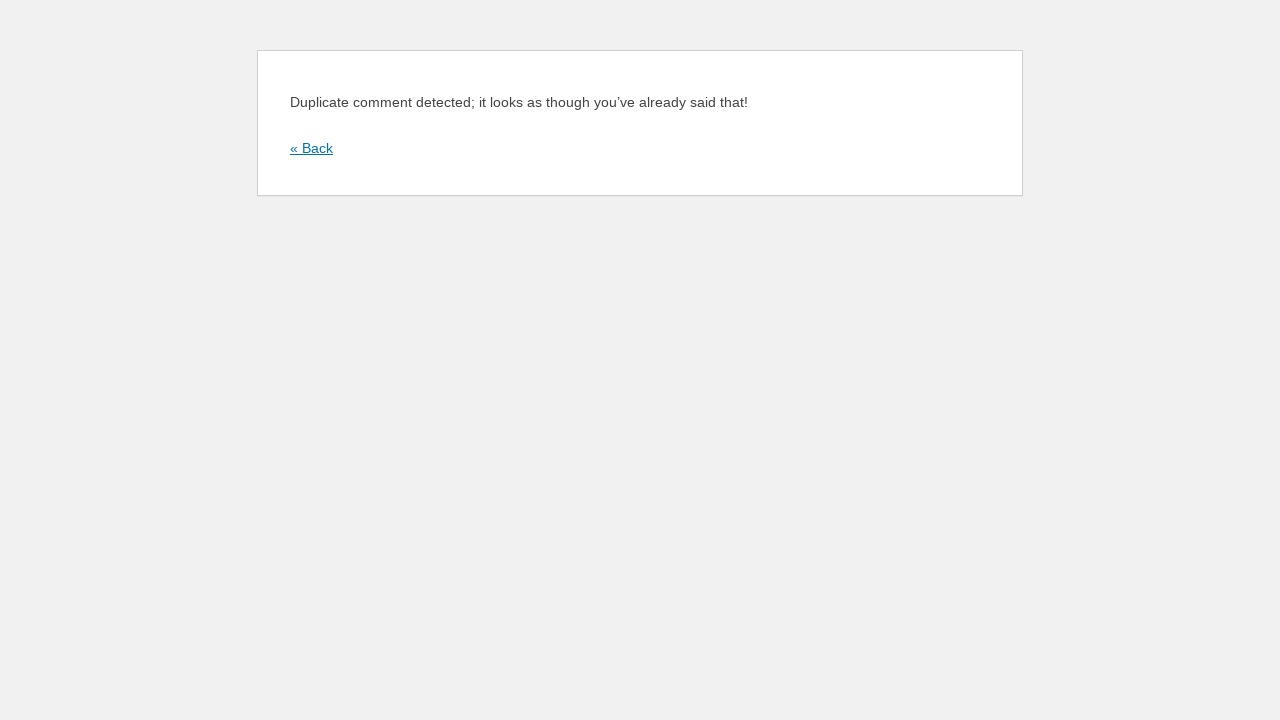